Tests right-click context menu functionality by right-clicking on an element and selecting the Edit option from the context menu

Starting URL: https://swisnl.github.io/jQuery-contextMenu/demo.html

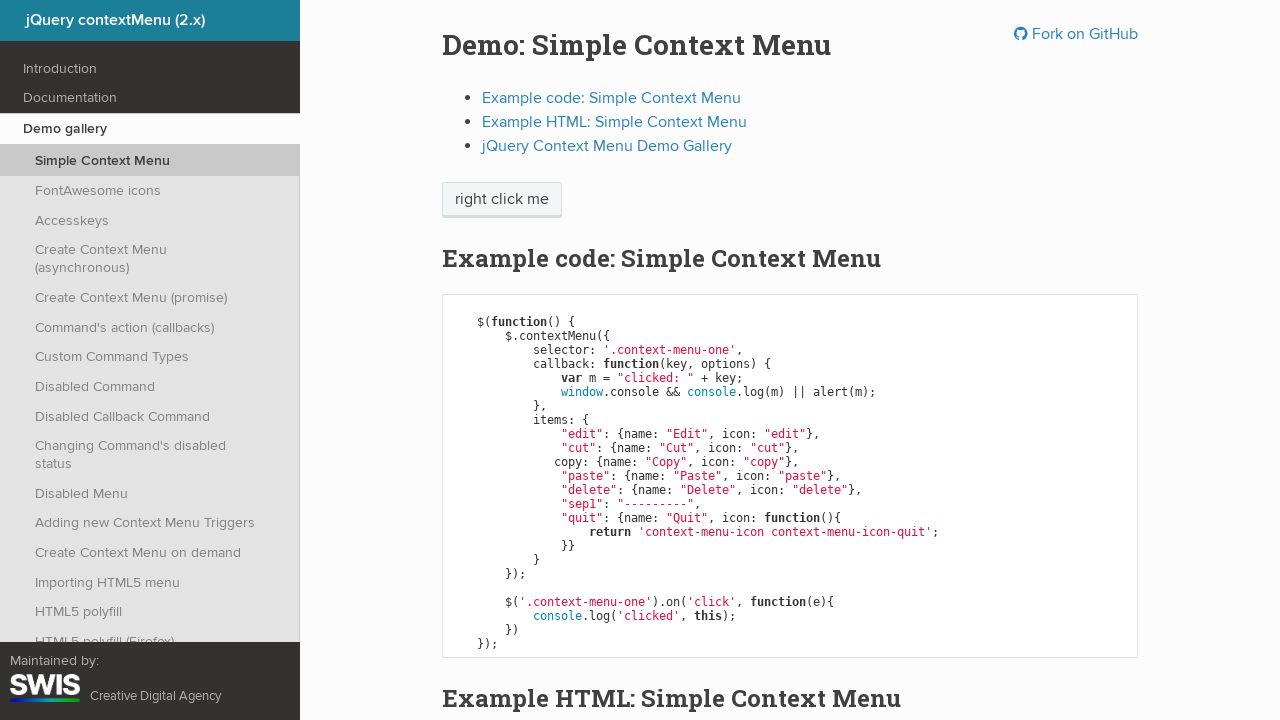

Located the 'right click me' element
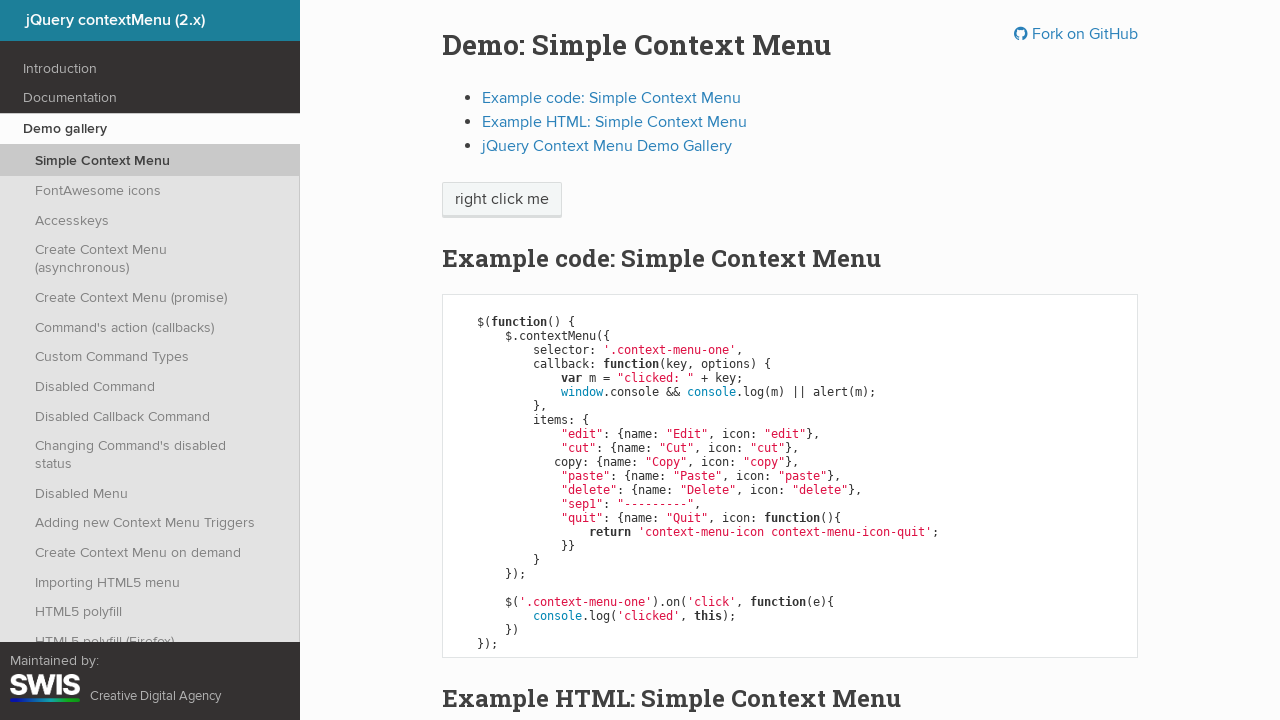

Right-clicked on the element to open context menu at (502, 200) on xpath=//span[text()='right click me']
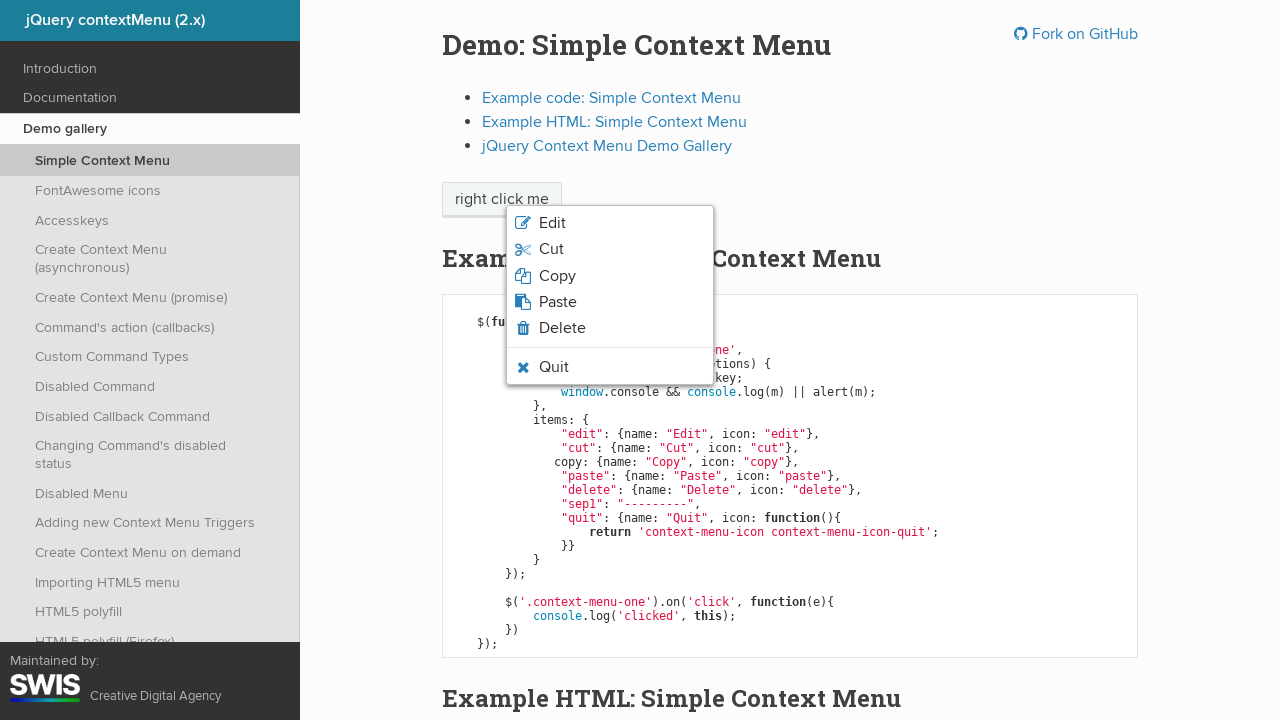

Context menu appeared with menu items visible
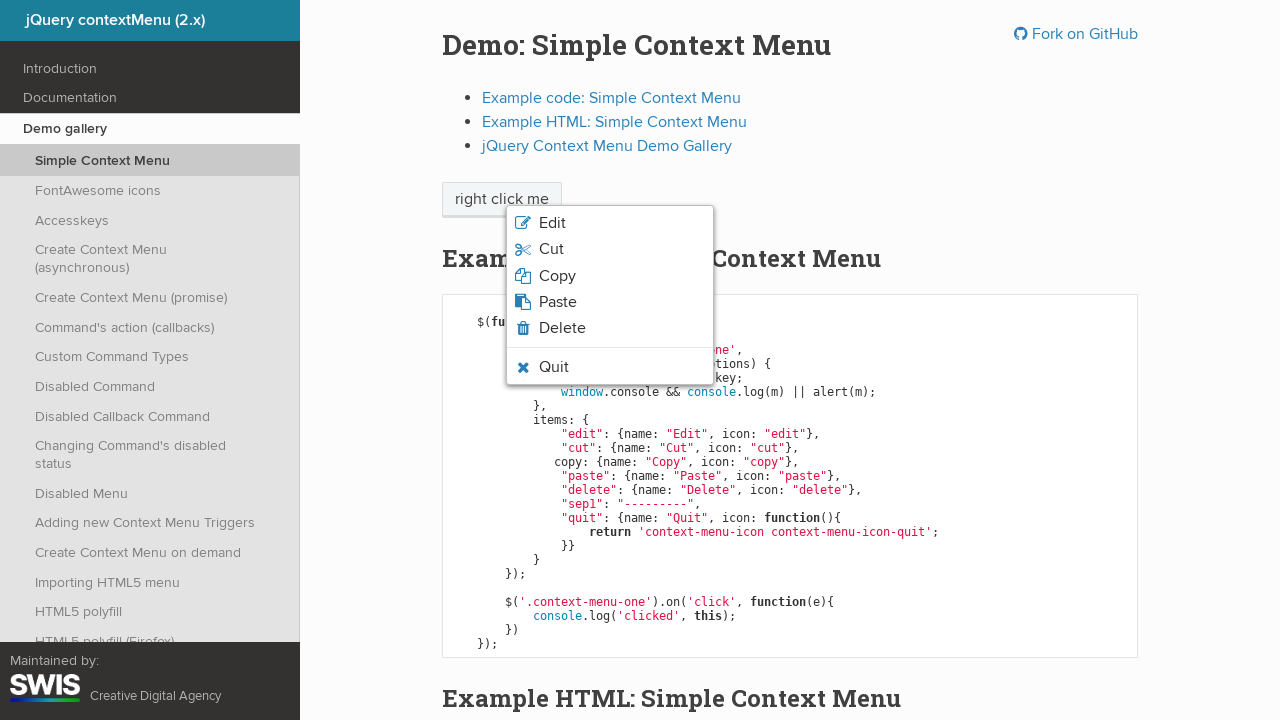

Retrieved all context menu items
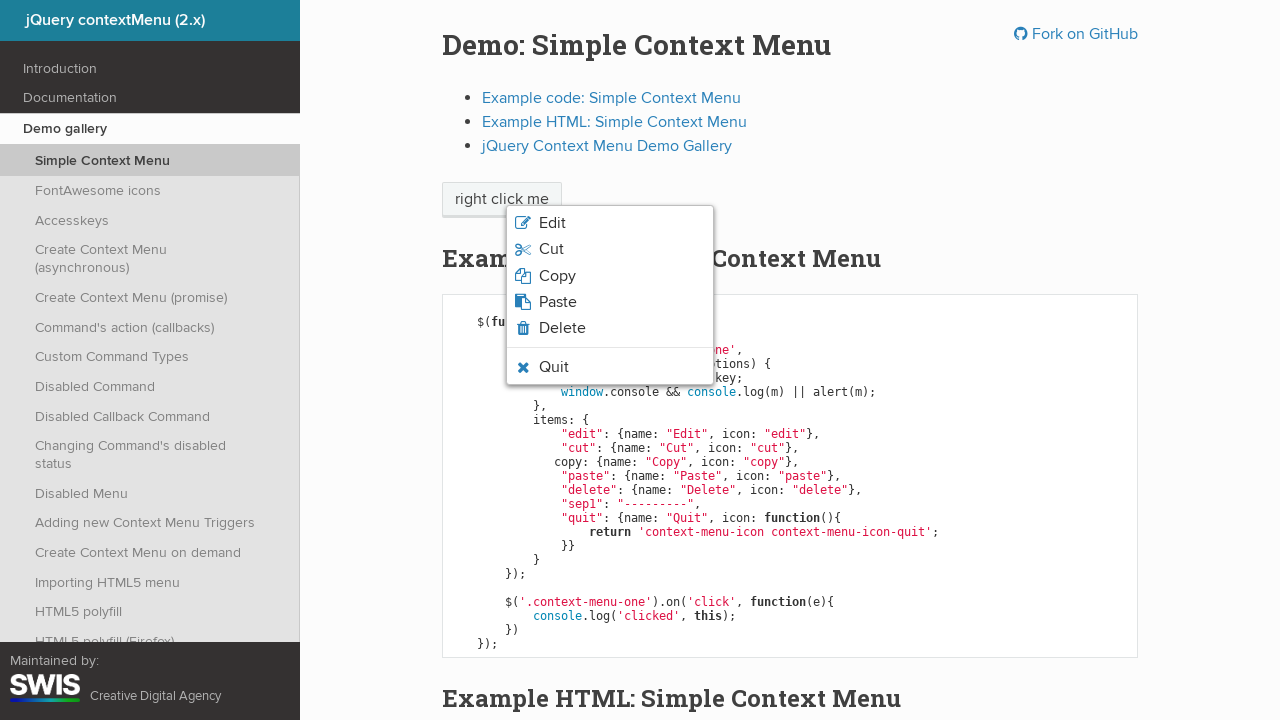

Clicked the 'Edit' option from context menu at (552, 223) on li.context-menu-item span >> nth=0
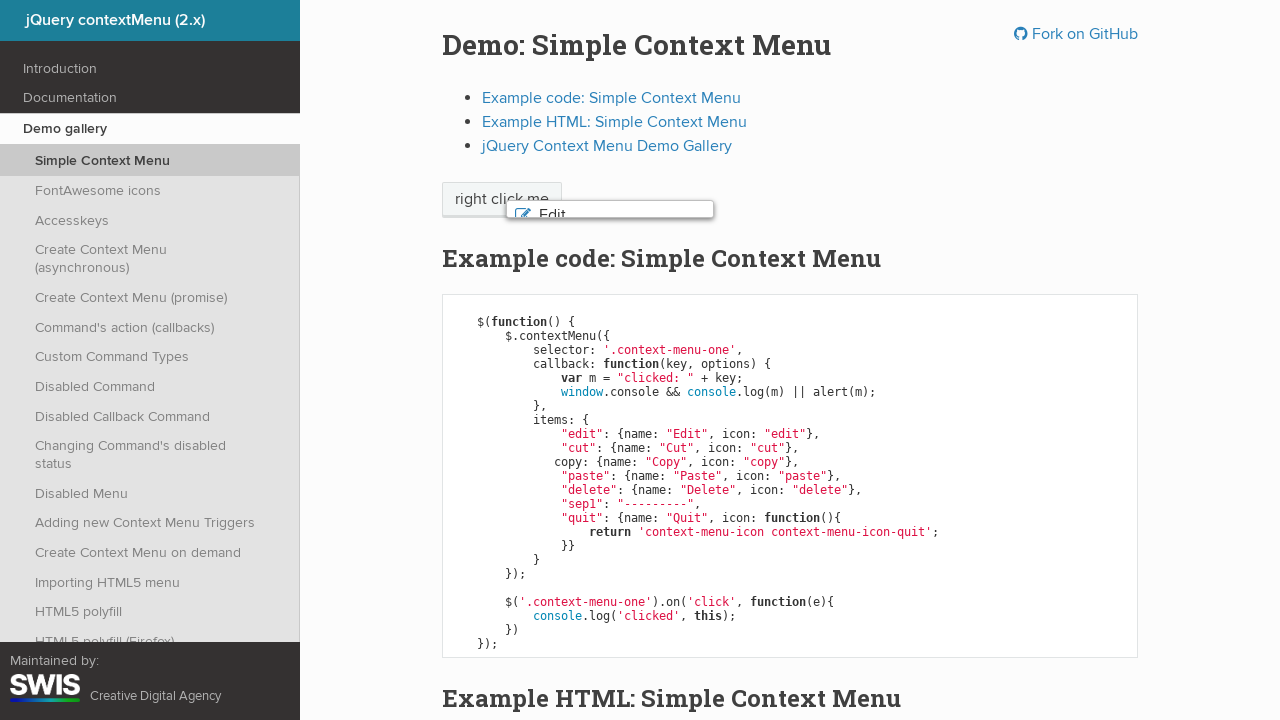

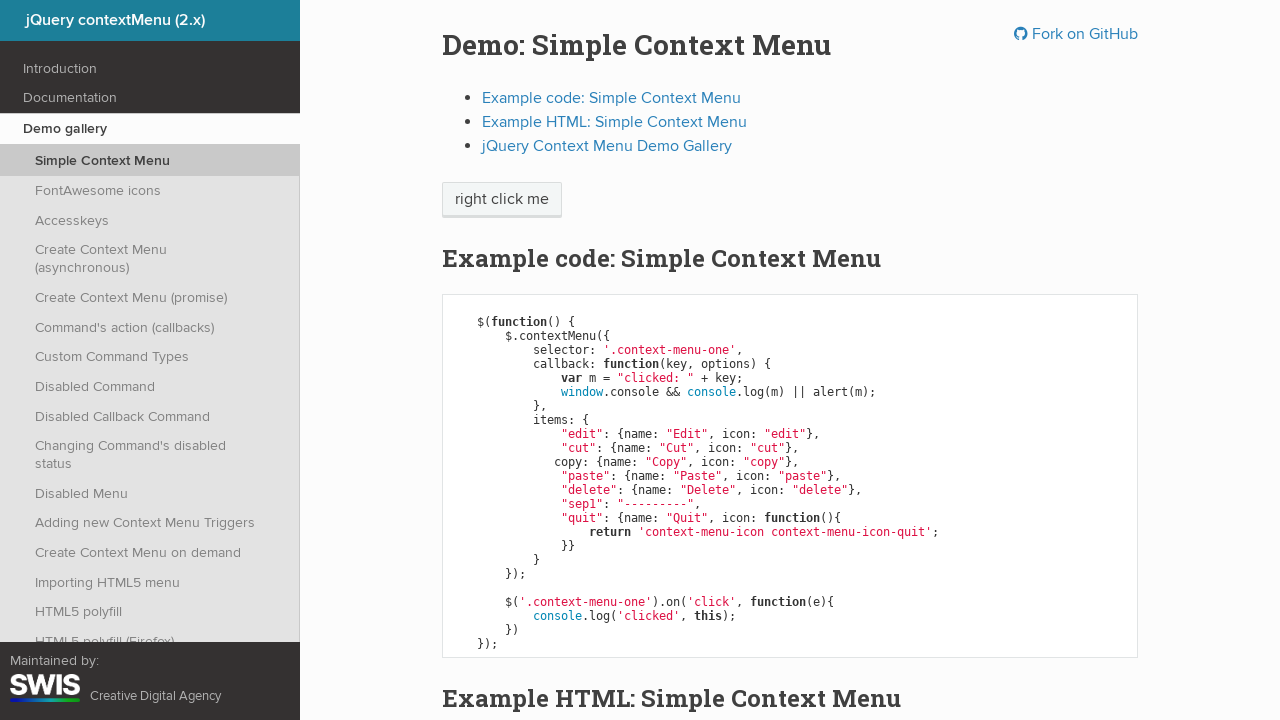